Tests dynamic controls functionality by clicking a checkbox, toggling remove/add button states, enabling a text input, filling it with text, and then disabling it again on a public test site.

Starting URL: http://the-internet.herokuapp.com/

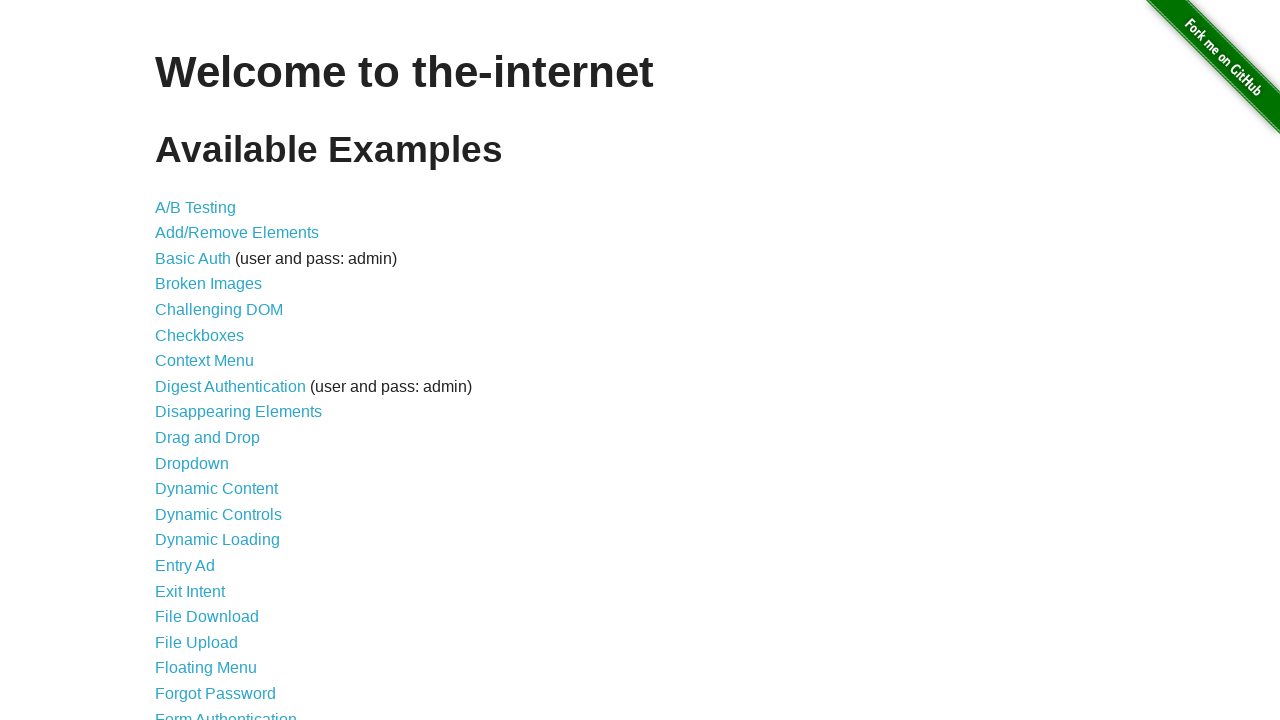

Clicked on Dynamic Controls link to navigate to test page at (218, 514) on text=Dynamic Controls
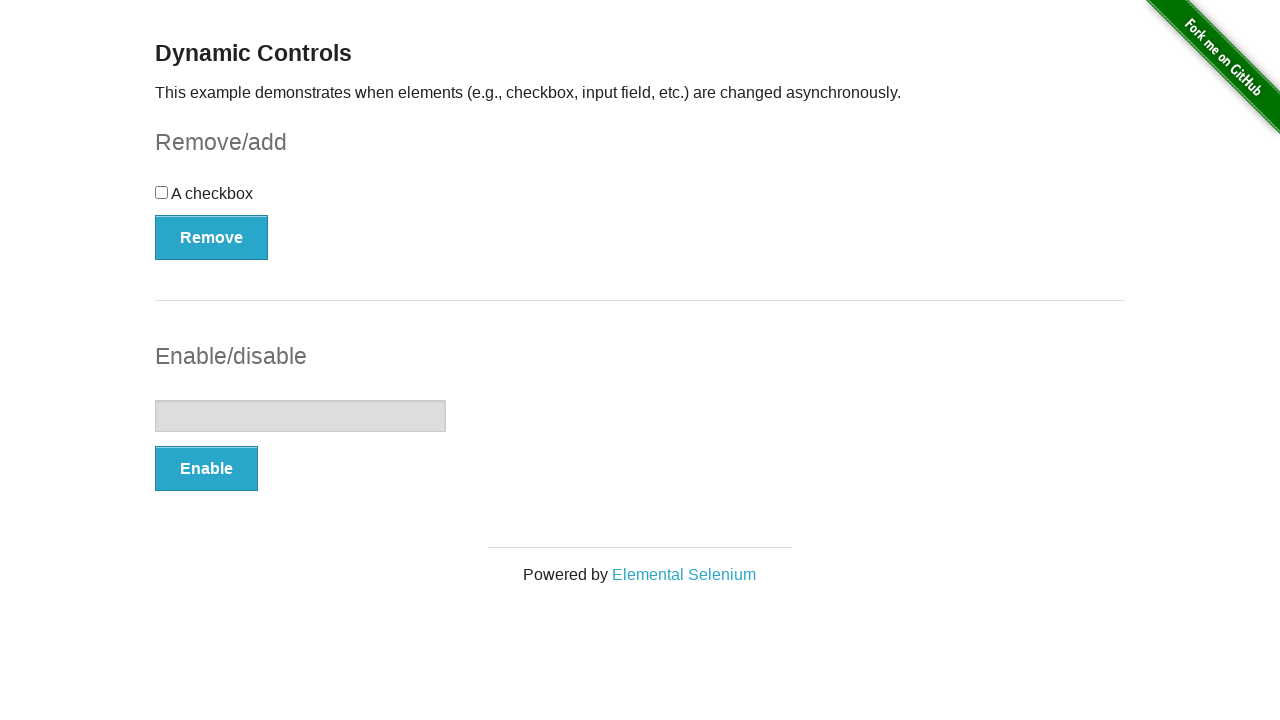

Waited for checkbox element to load
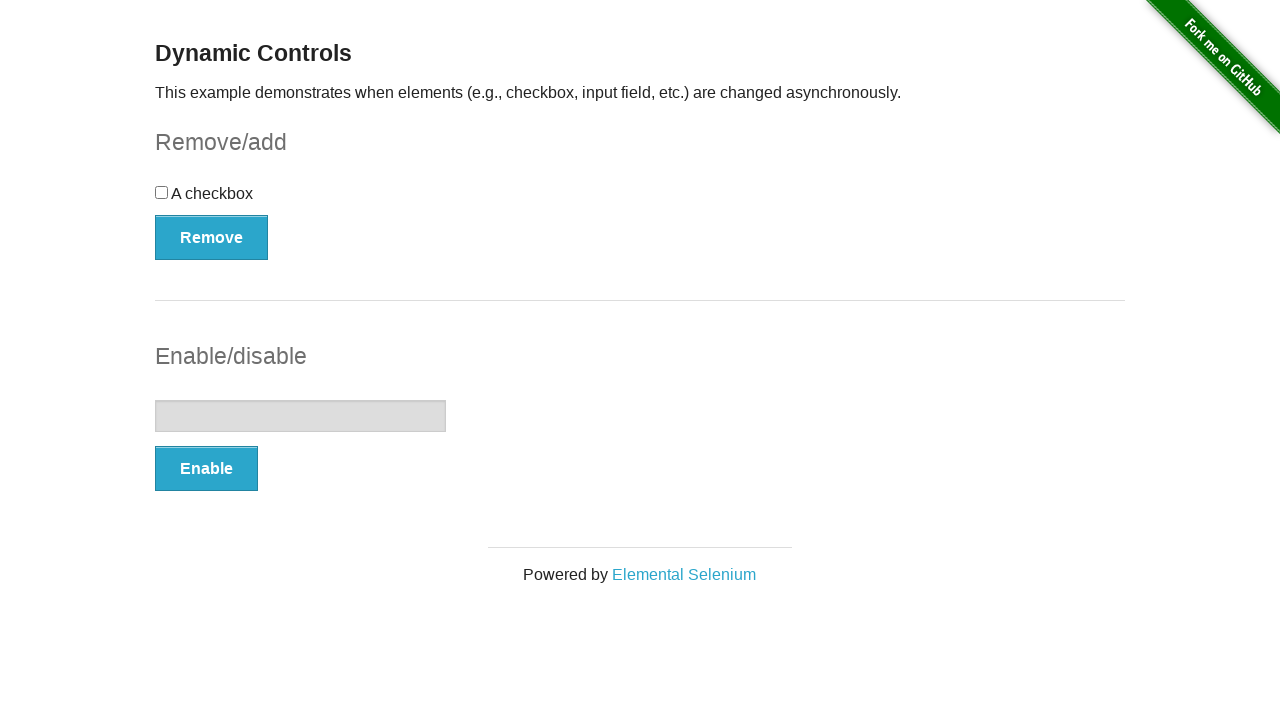

Clicked the checkbox at (162, 192) on #checkbox > input[type=checkbox]
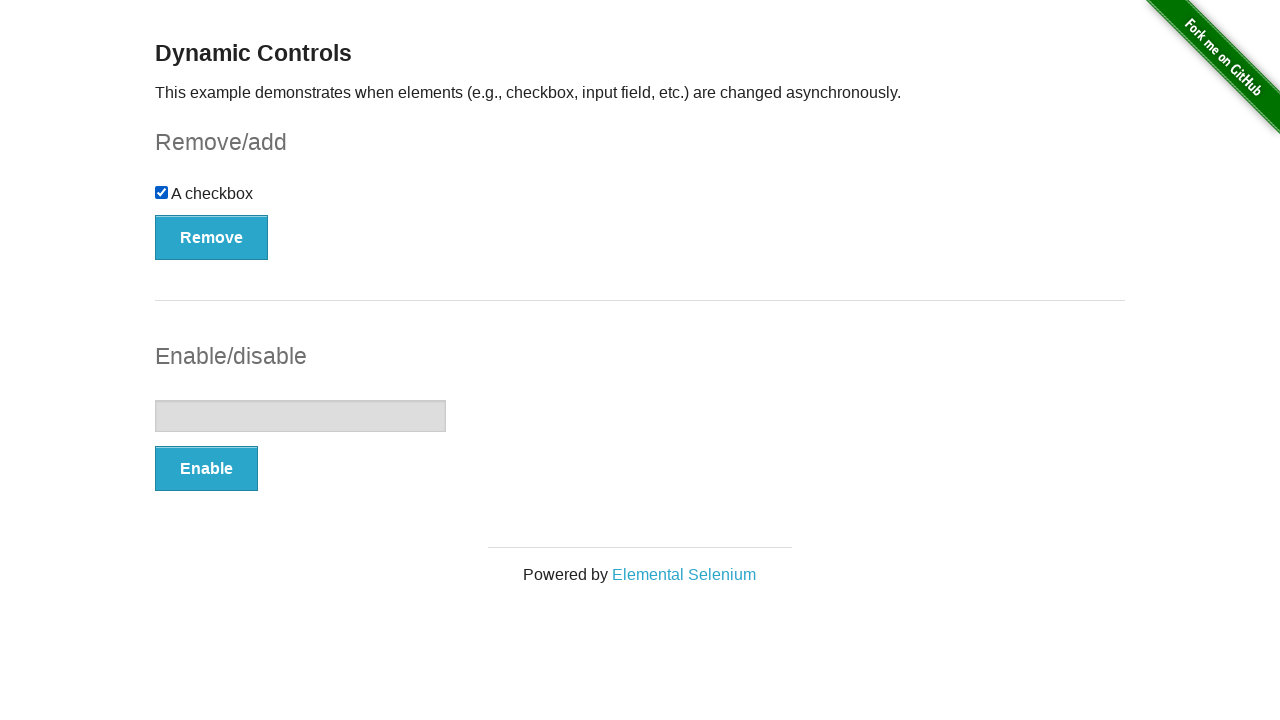

Clicked the Remove button to remove checkbox at (212, 237) on #checkbox-example > button
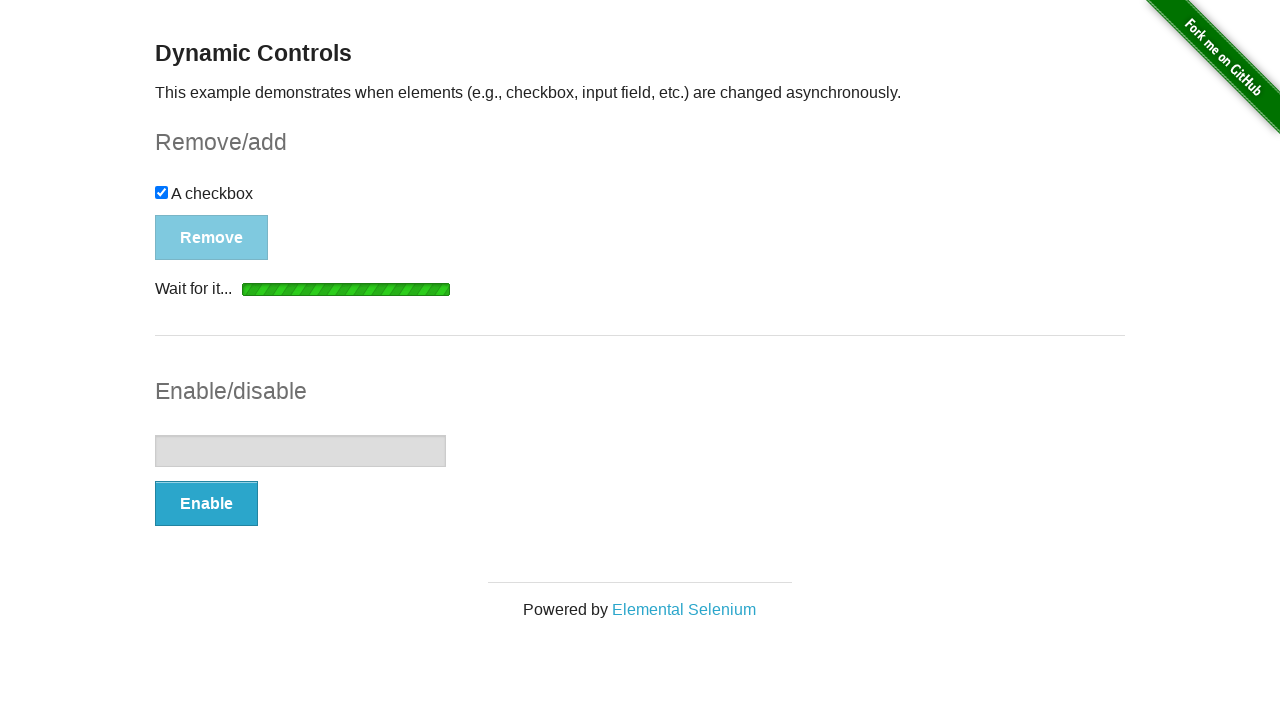

Waited for Add button to become visible after checkbox removal
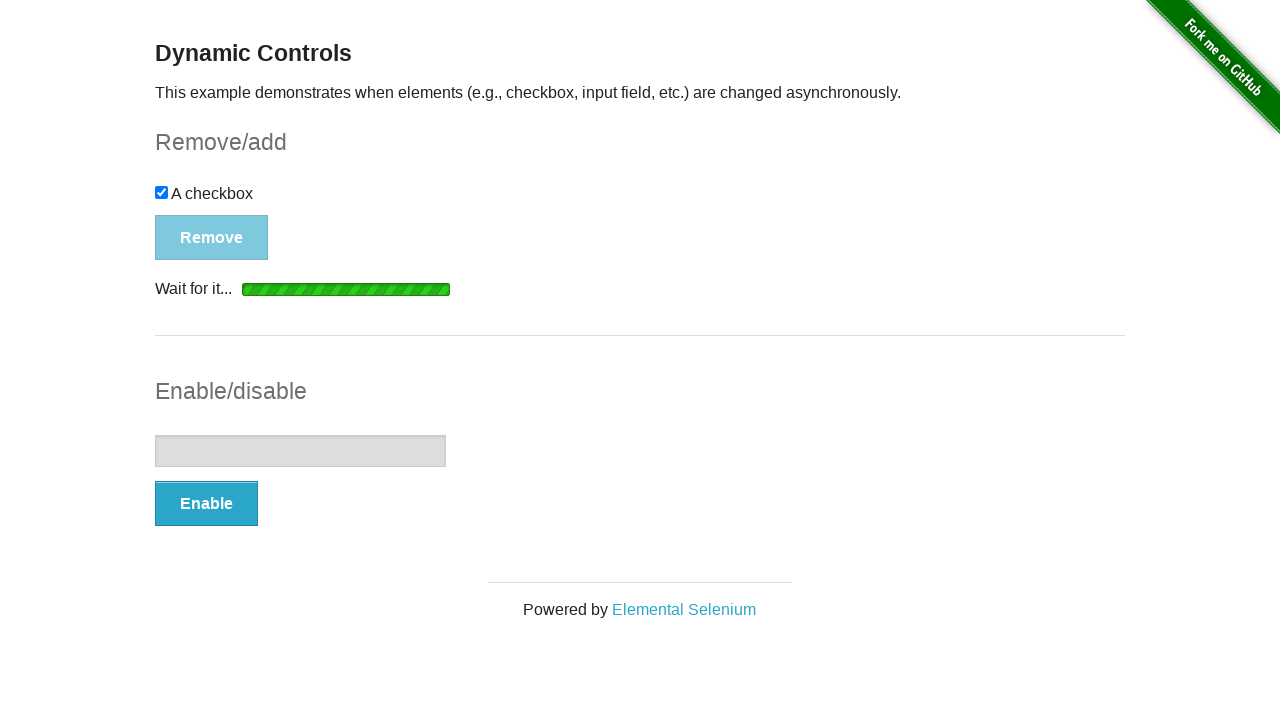

Clicked the Add button to restore checkbox at (196, 208) on #checkbox-example > button
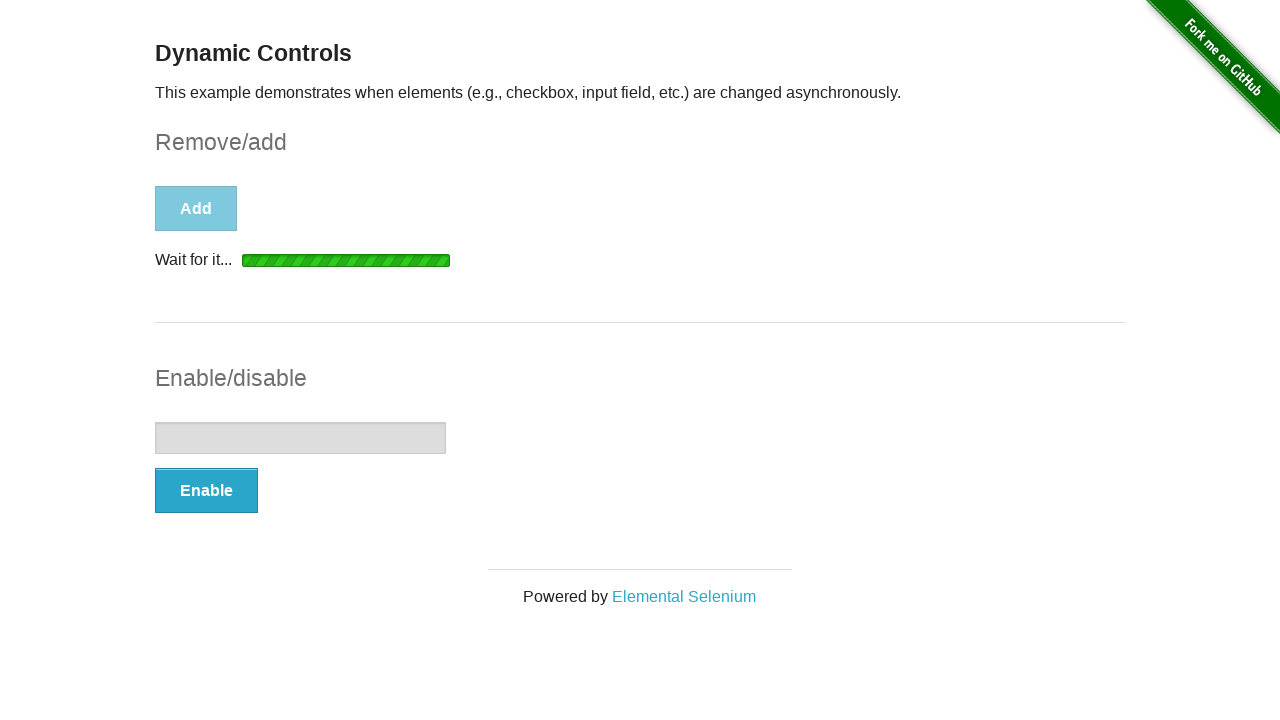

Clicked the Enable button to enable text input at (206, 491) on #input-example > button
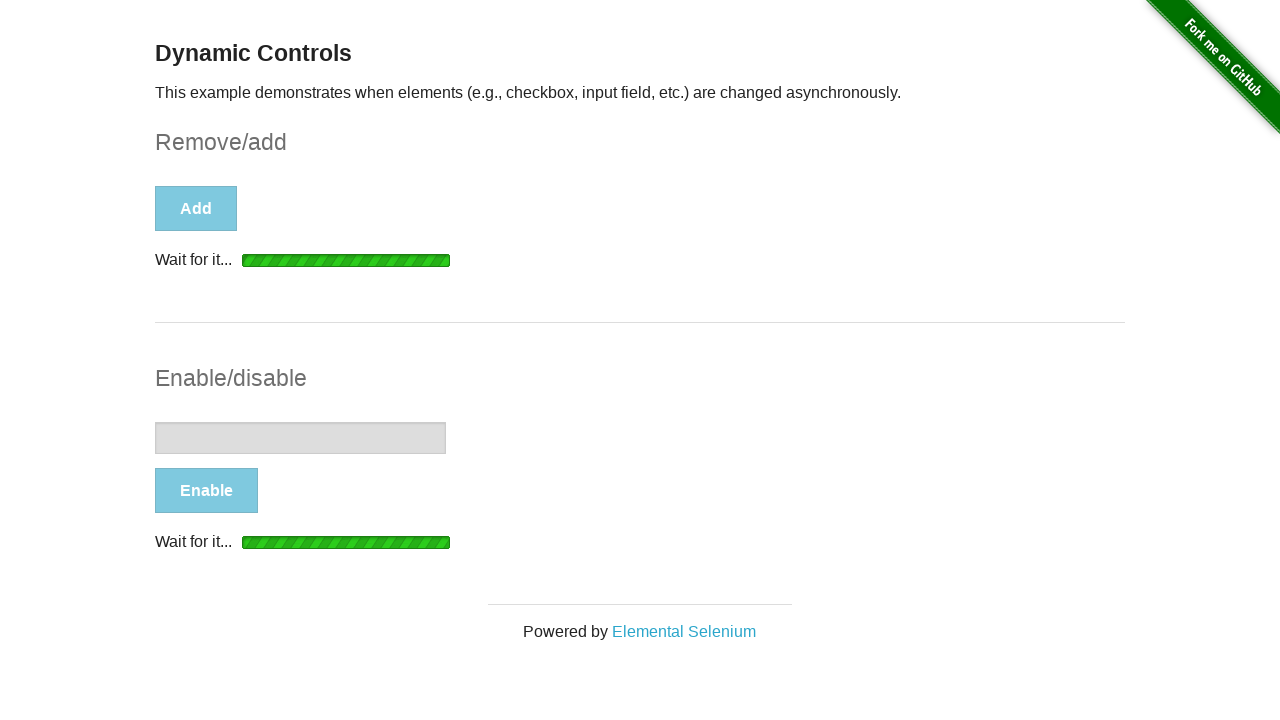

Waited for text input to be enabled
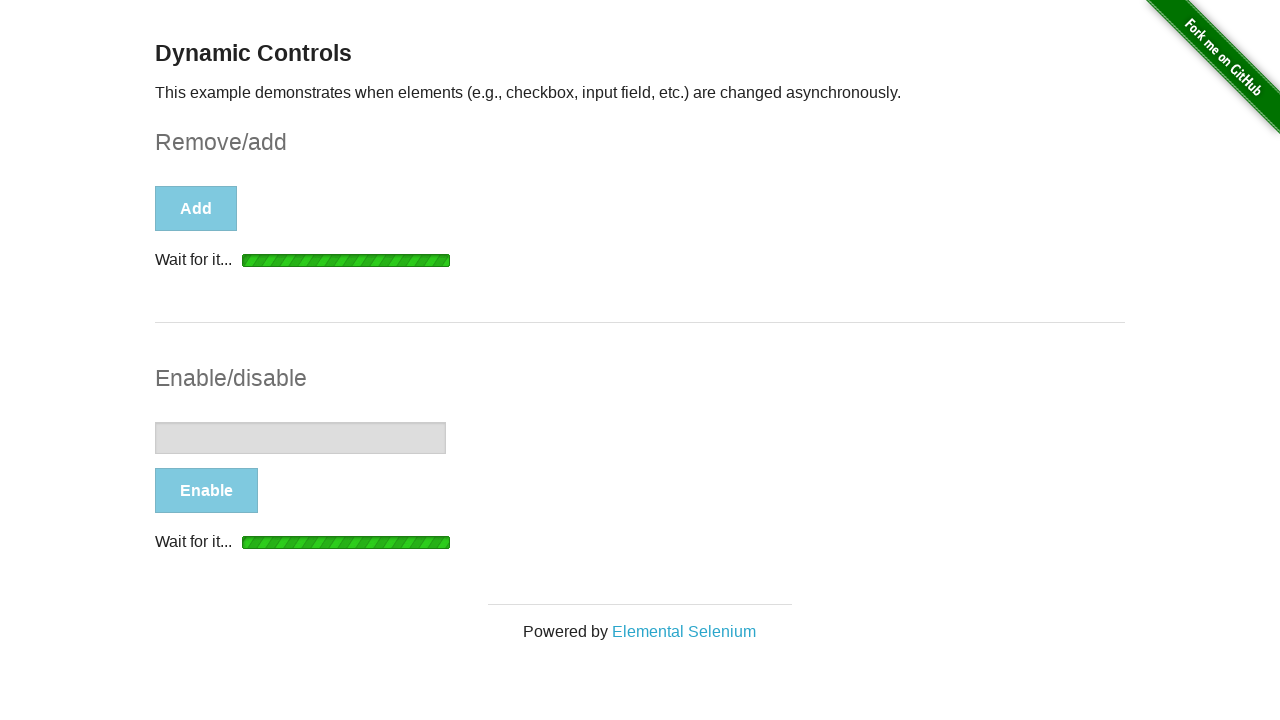

Filled text input with 'Hola, esa no es mi paloma es mi pistola' on #input-example > input[type=text]
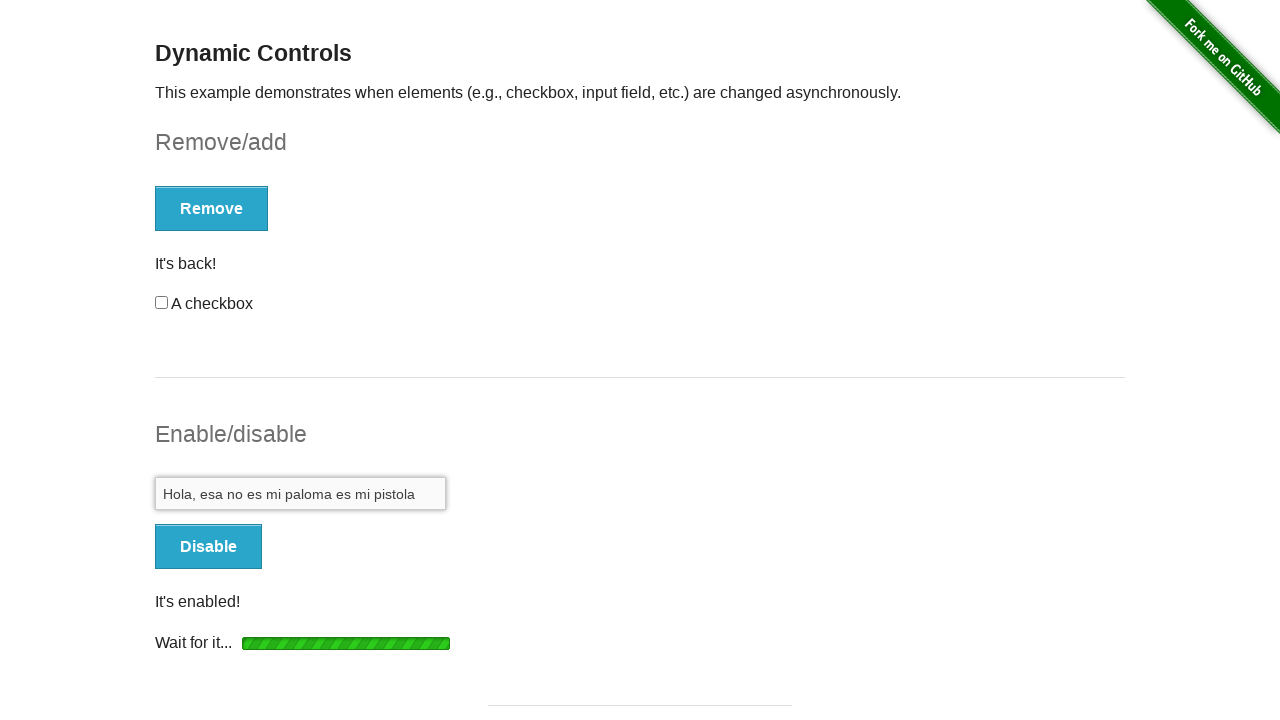

Clicked the Disable button to disable text input at (208, 546) on #input-example > button
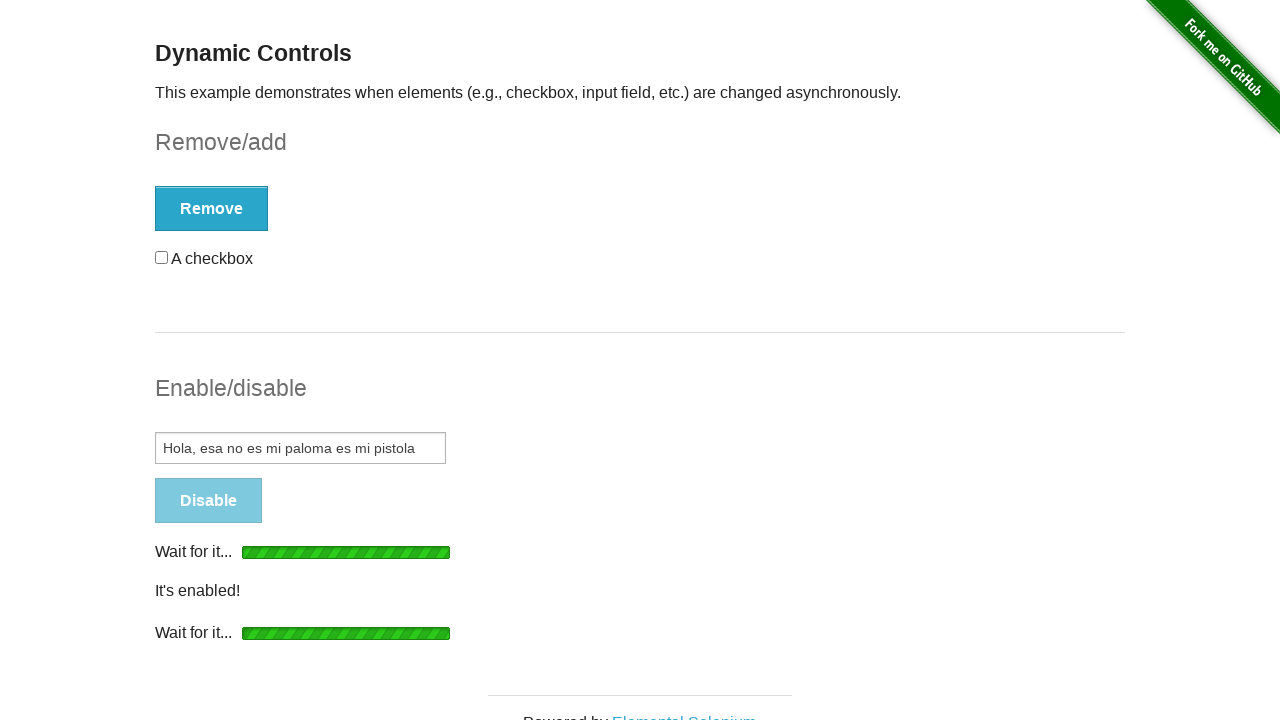

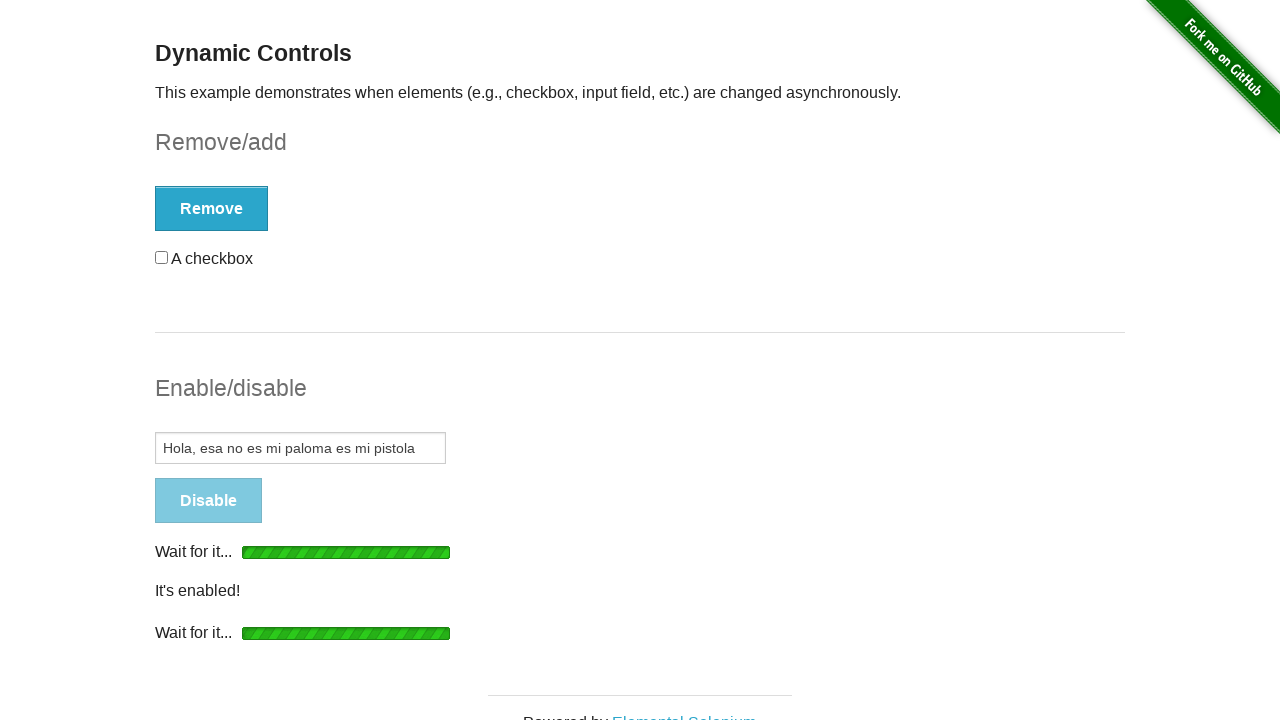